Tests login error message validation by entering invalid credentials and verifying the error message displayed

Starting URL: https://www.saucedemo.com/

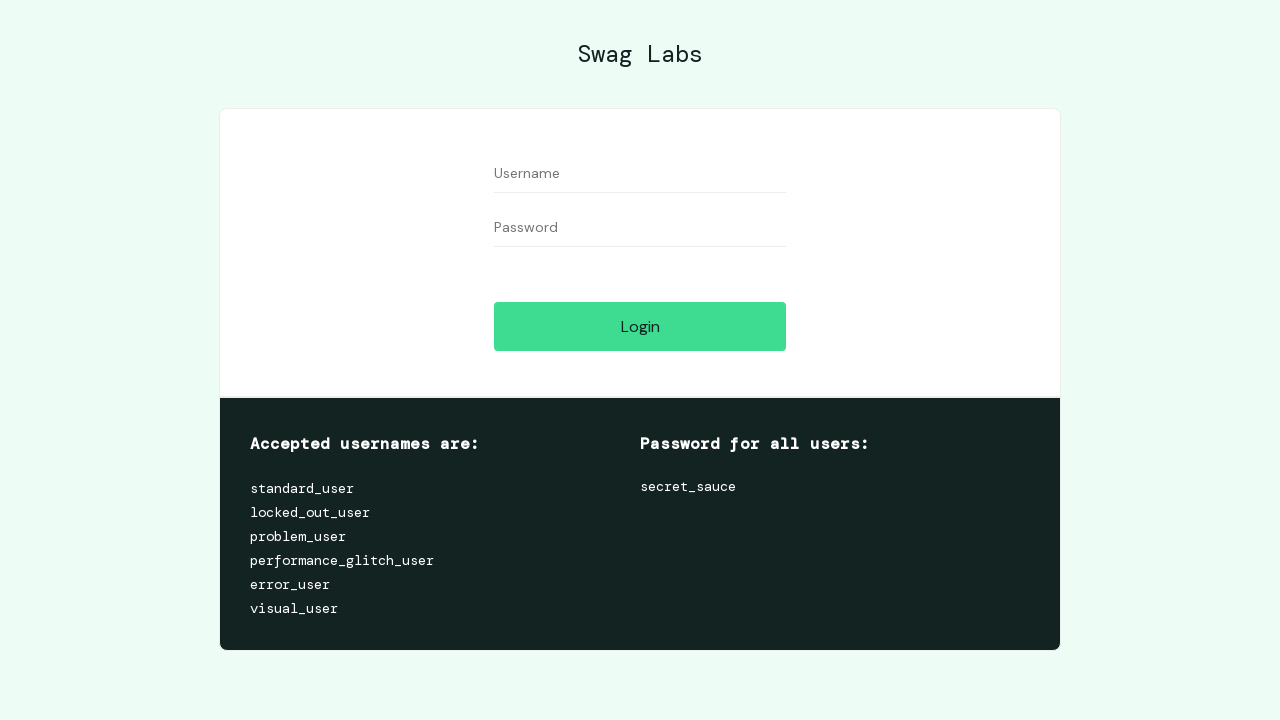

Filled username field with 'invalid_user' on #user-name
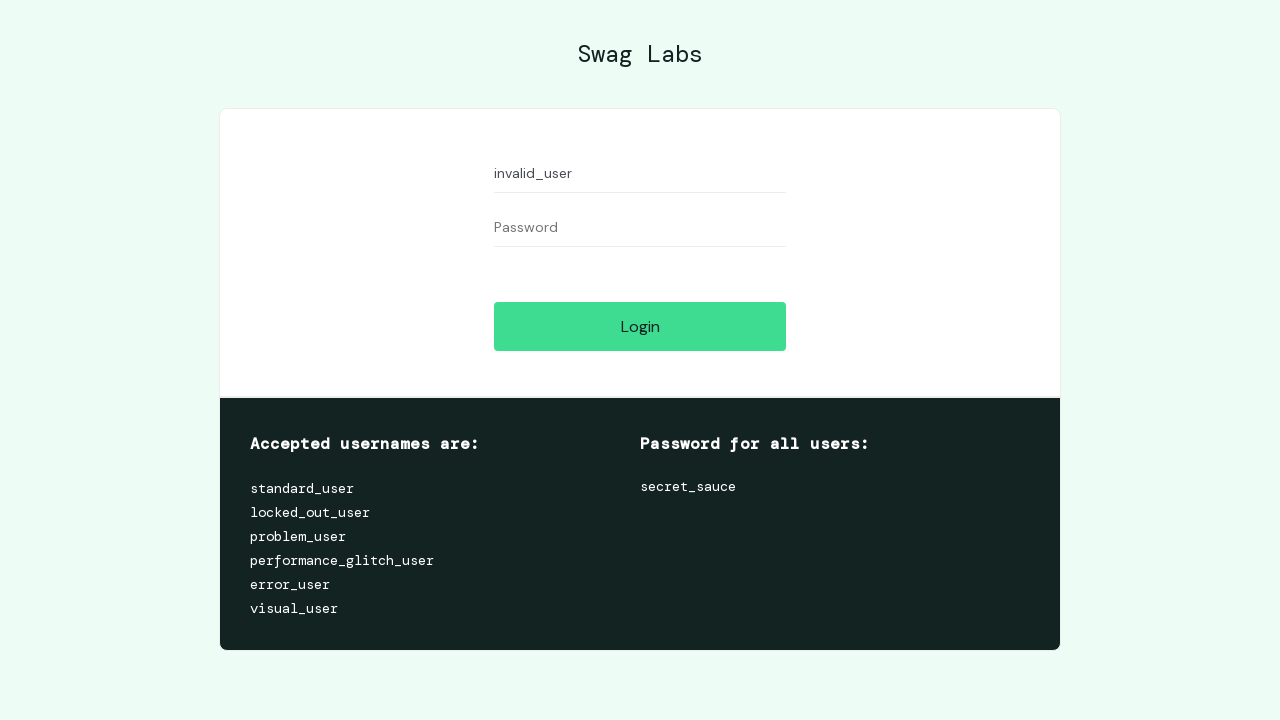

Filled password field with 'wrong_password' on #password
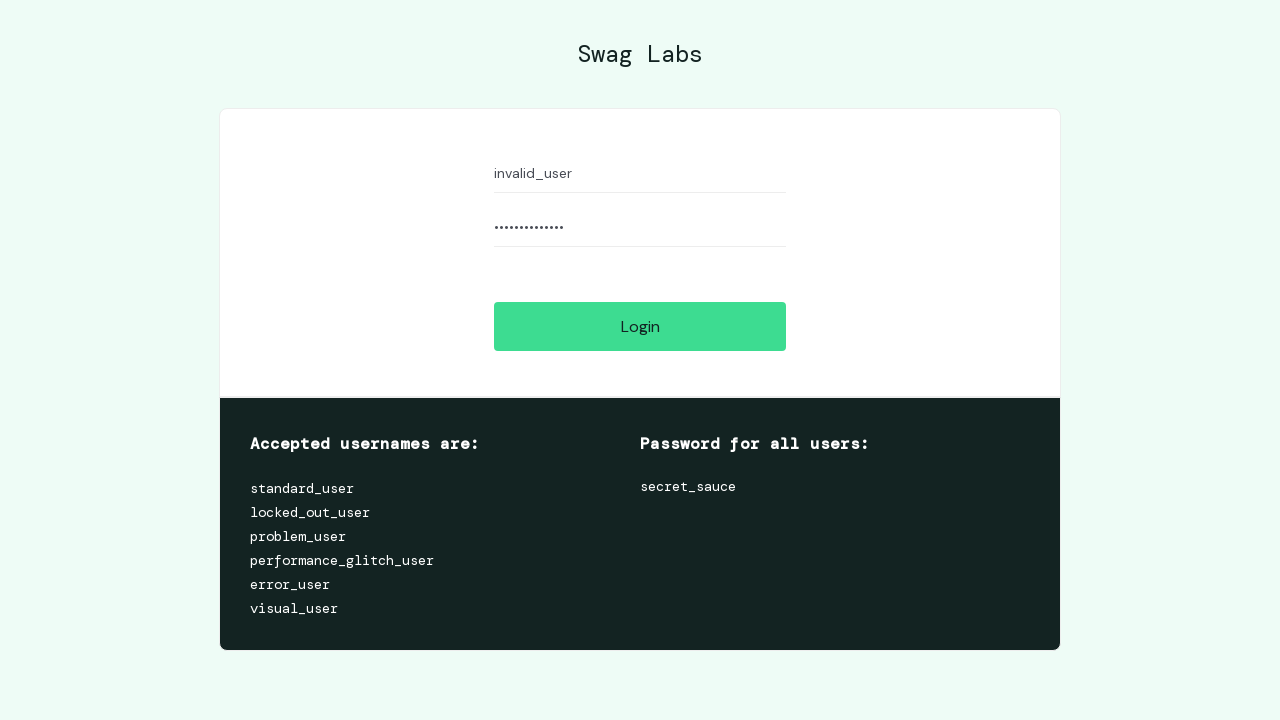

Clicked login button at (640, 326) on #login-button
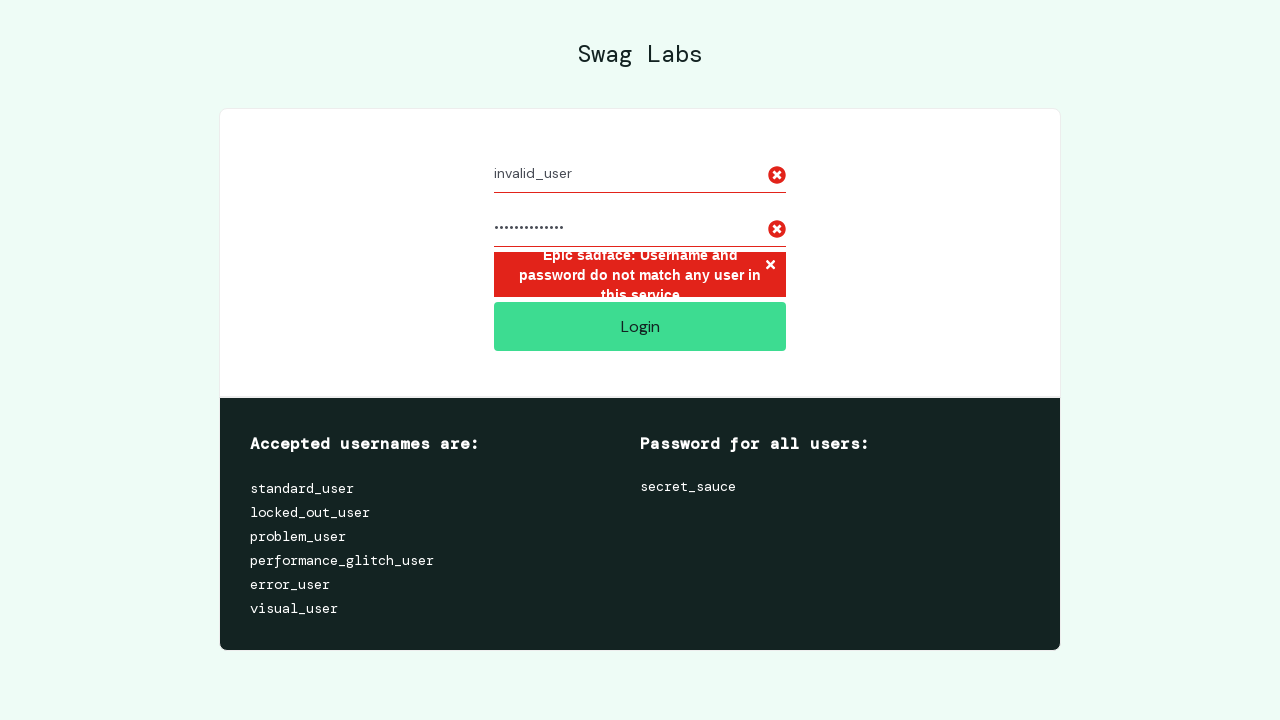

Error message element appeared
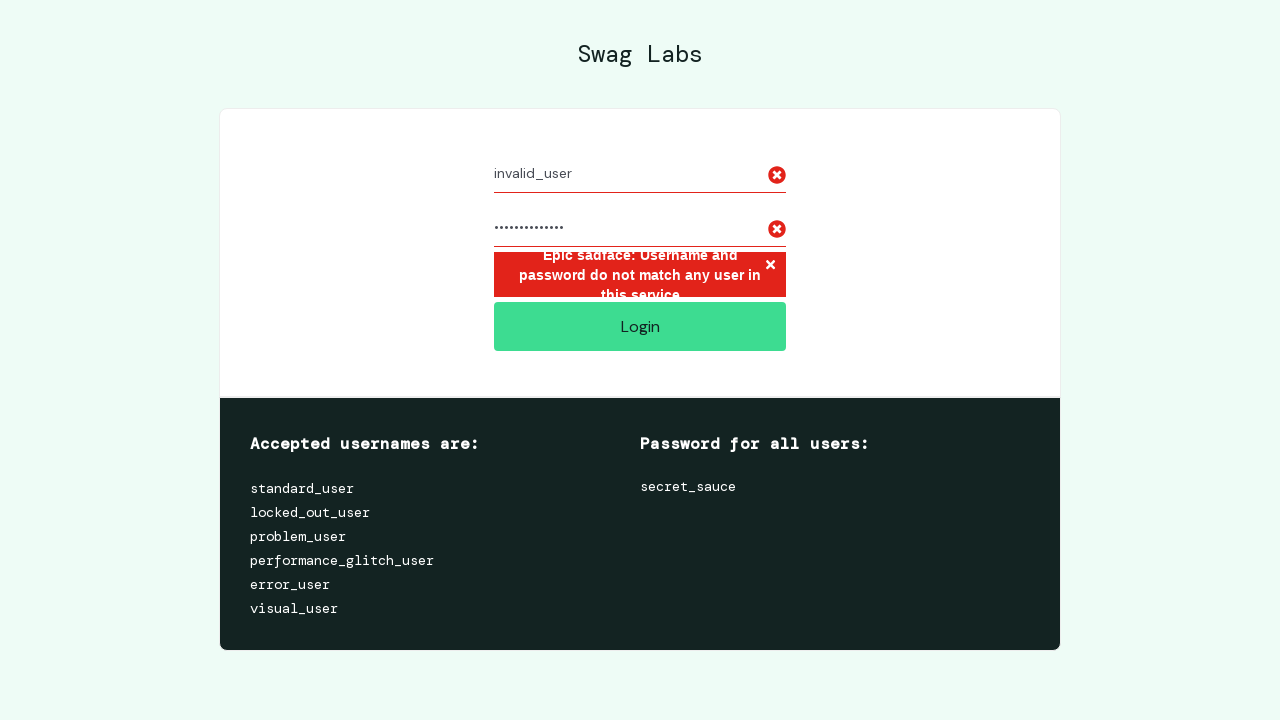

Retrieved error message text: 'Epic sadface: Username and password do not match any user in this service'
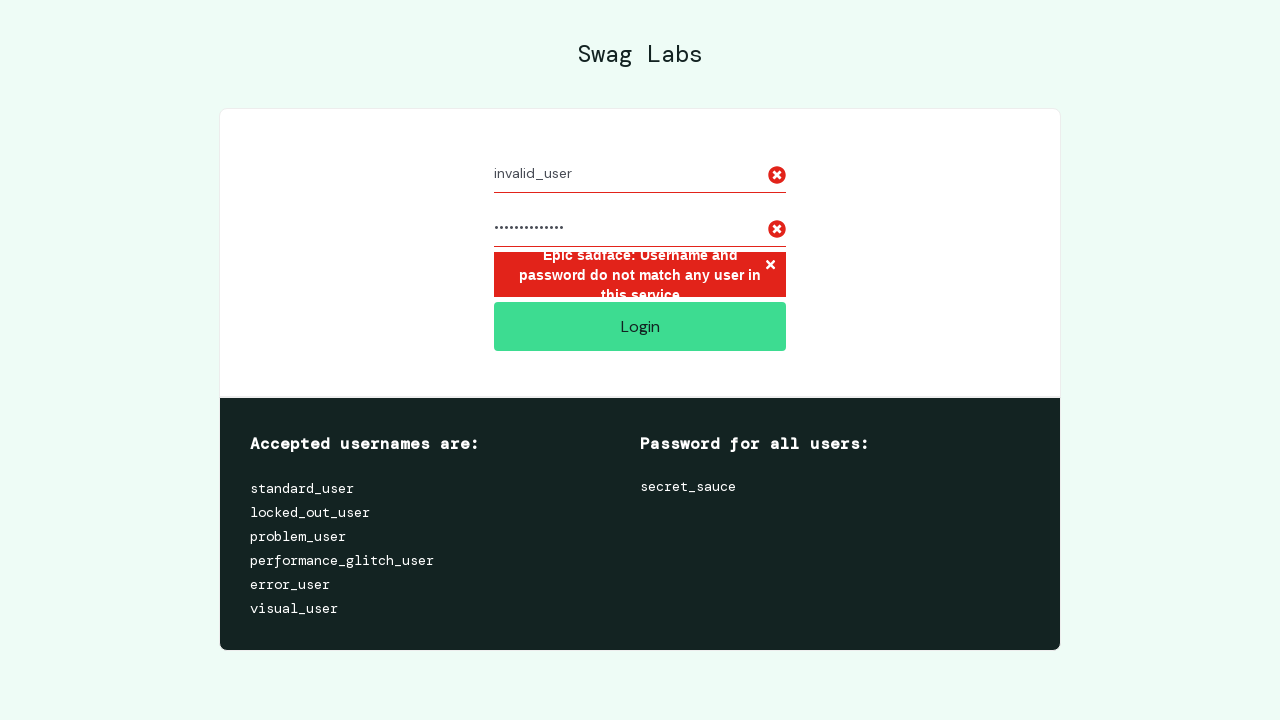

Verified error message matches expected text
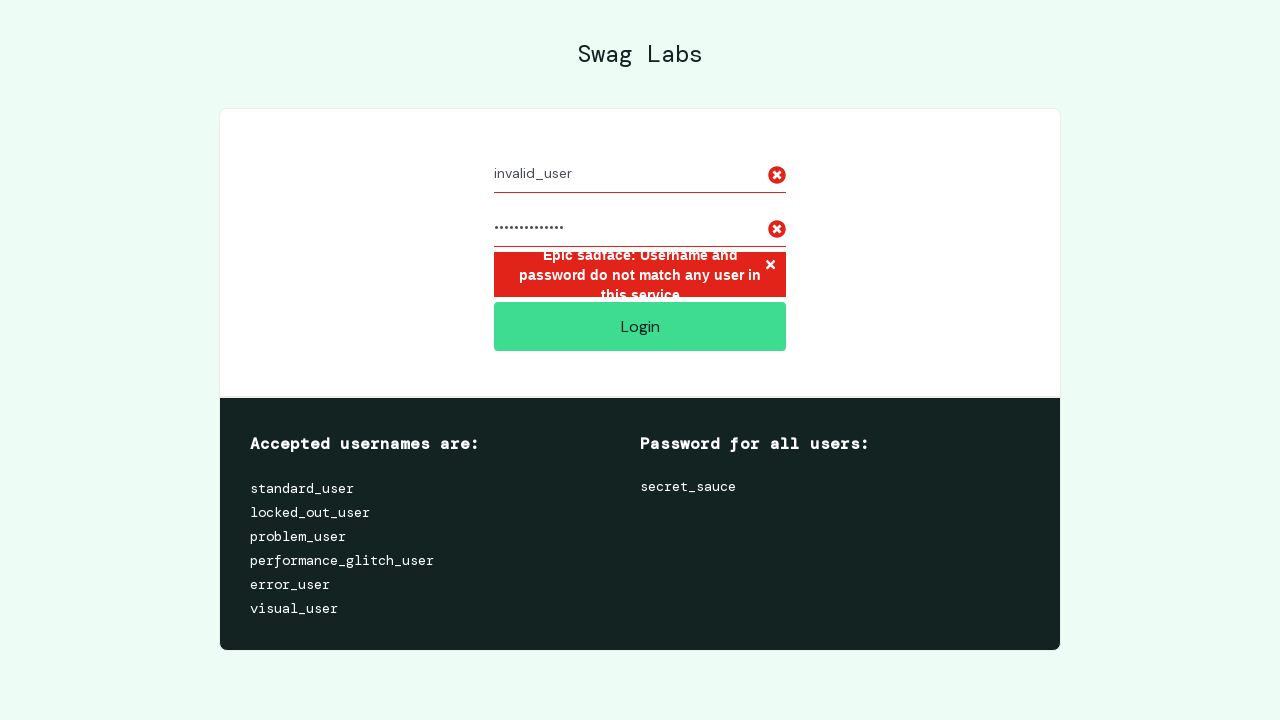

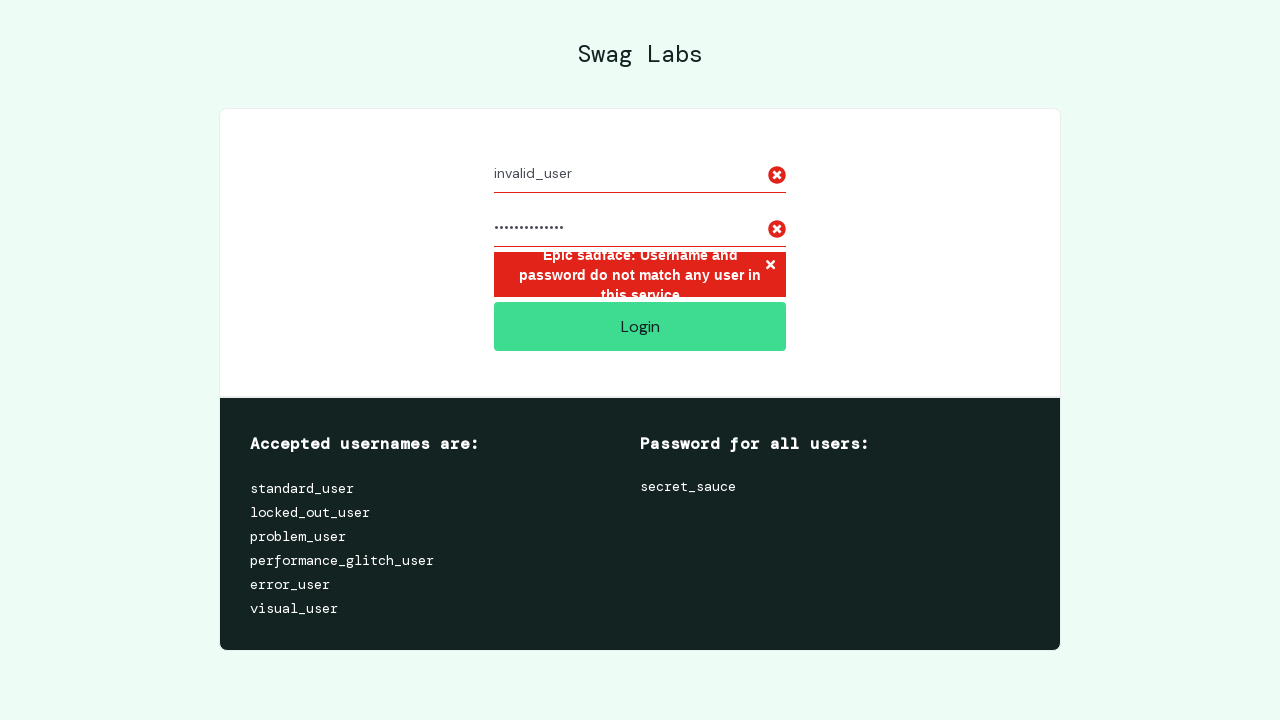